Tests the multiply operation by multiplying a number with a decimal value.

Starting URL: https://testsheepnz.github.io/BasicCalculator

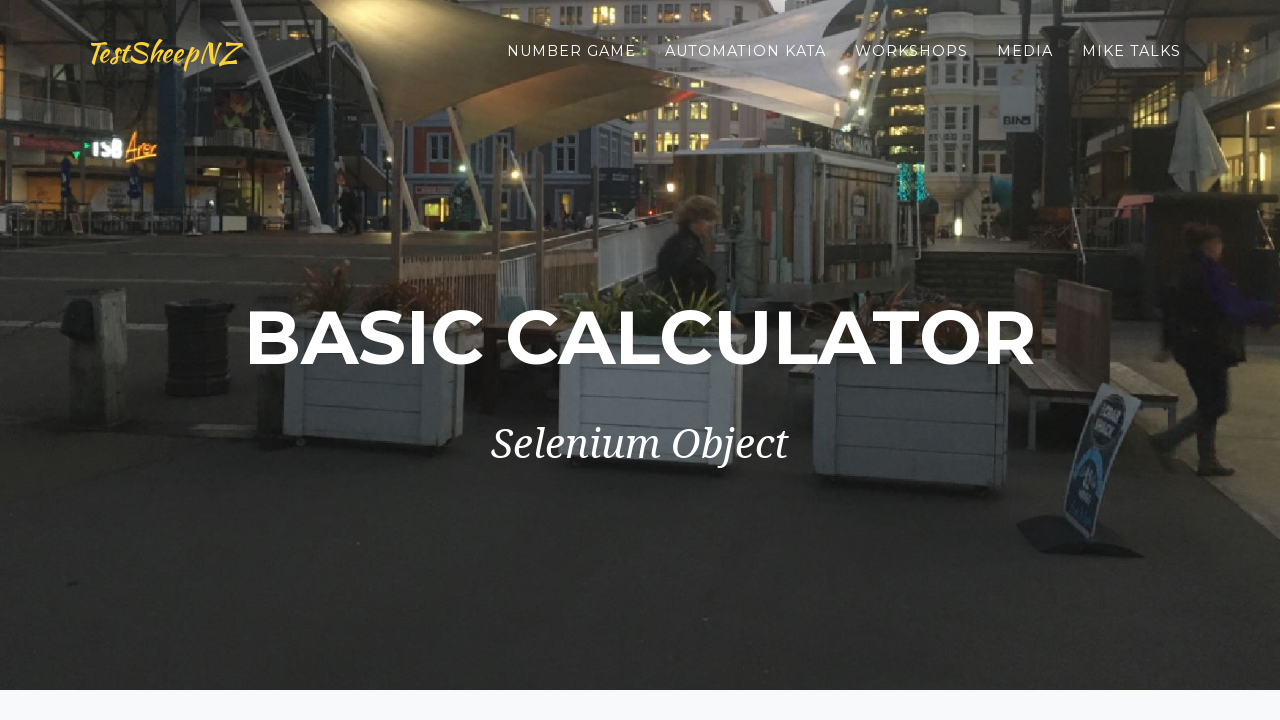

Selected build version 0 on #selectBuild
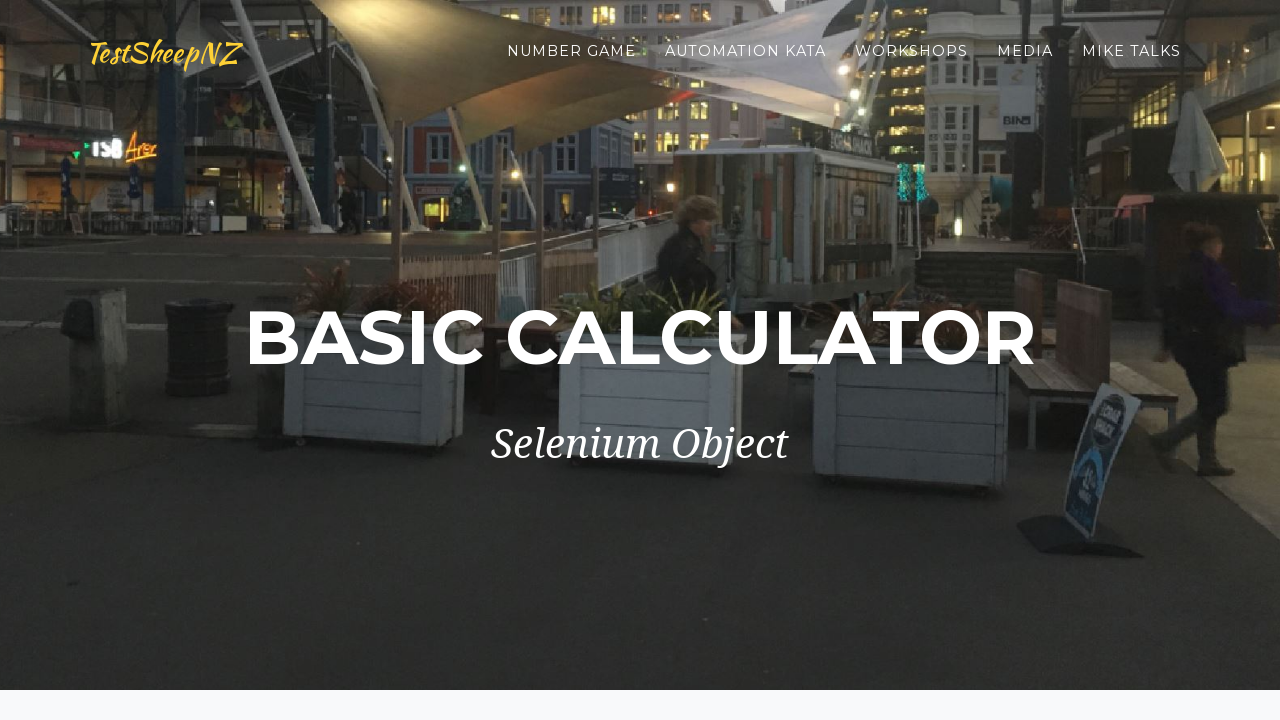

Filled first number field with 7 on #number1Field
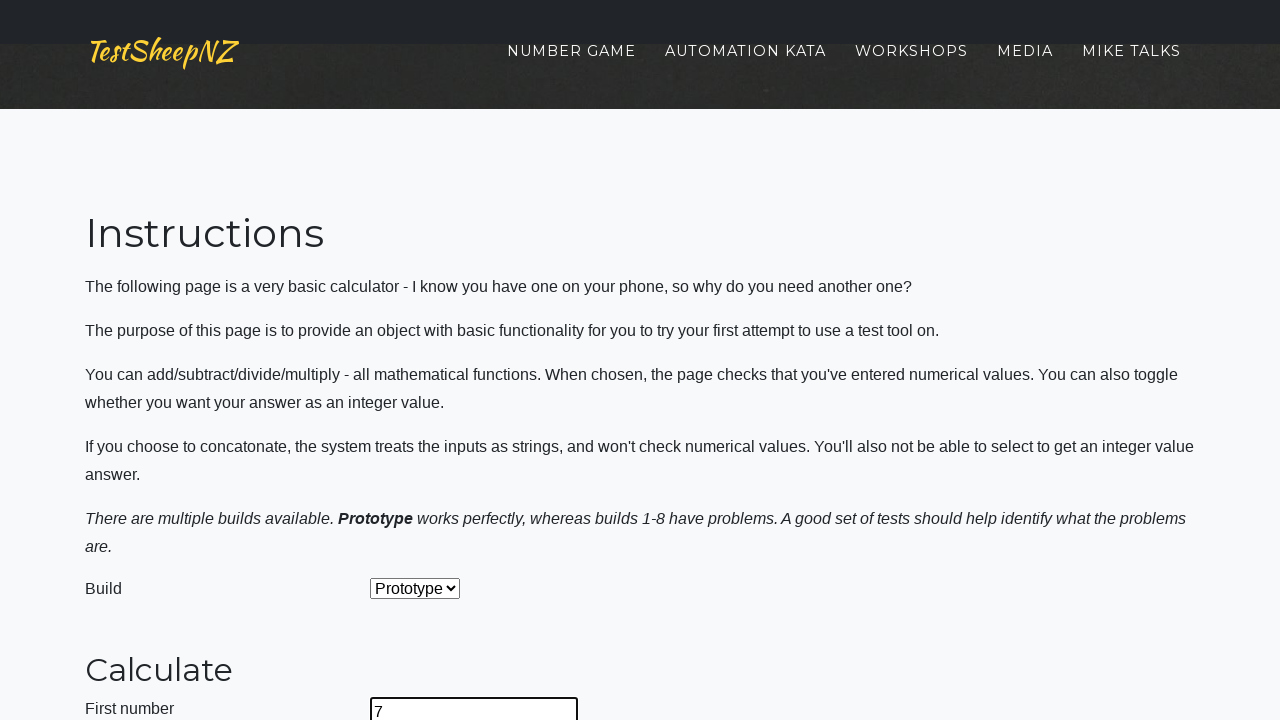

Filled second number field with 0.1 on #number2Field
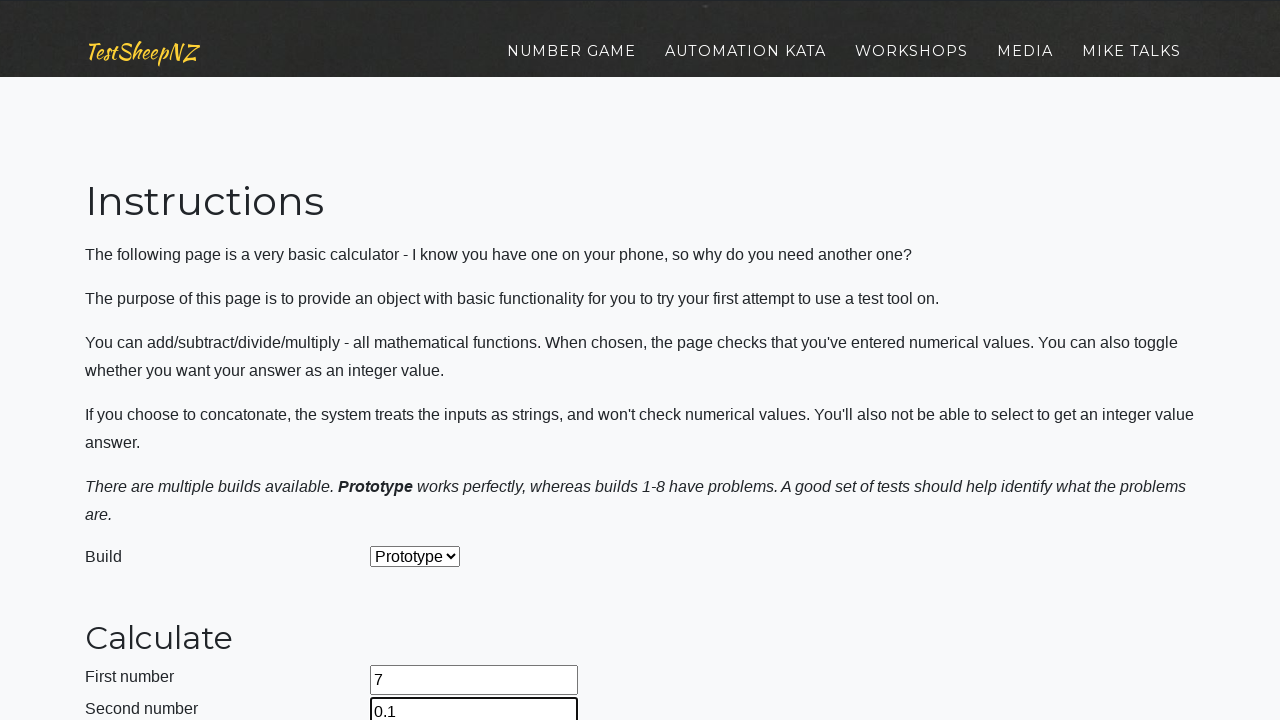

Selected Multiply operation on #selectOperationDropdown
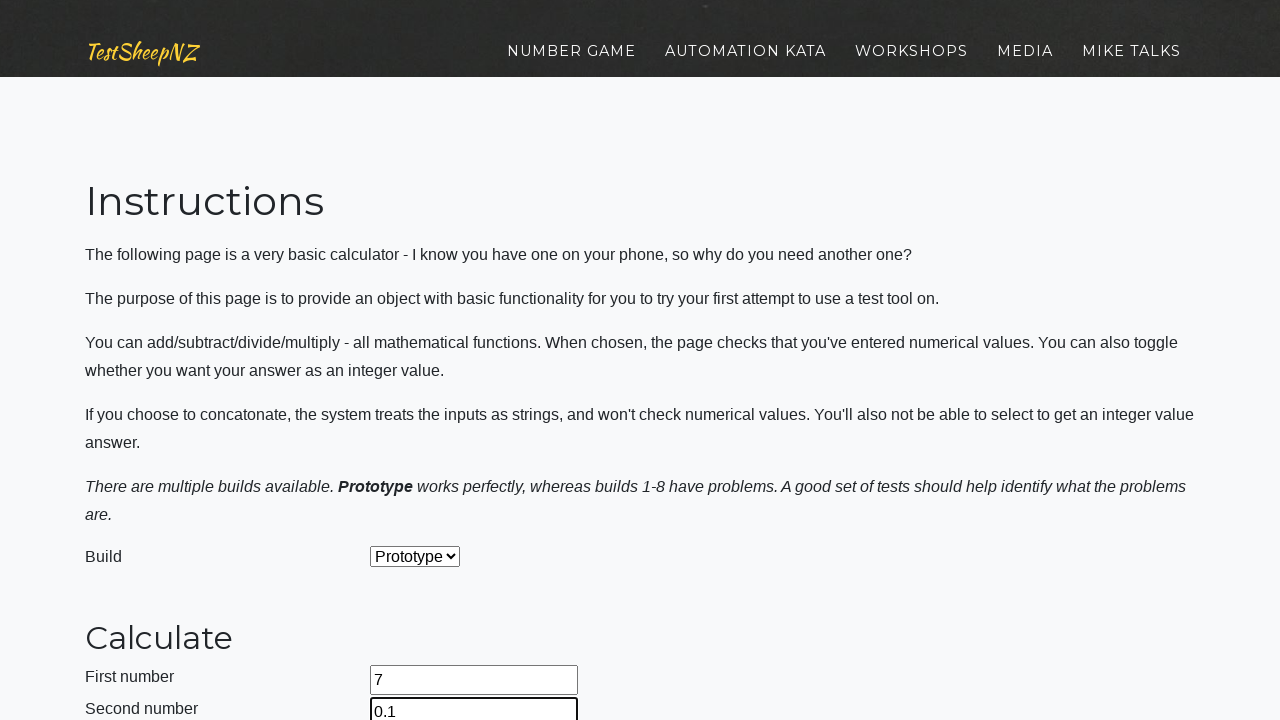

Clicked calculate button to perform multiplication at (422, 361) on #calculateButton
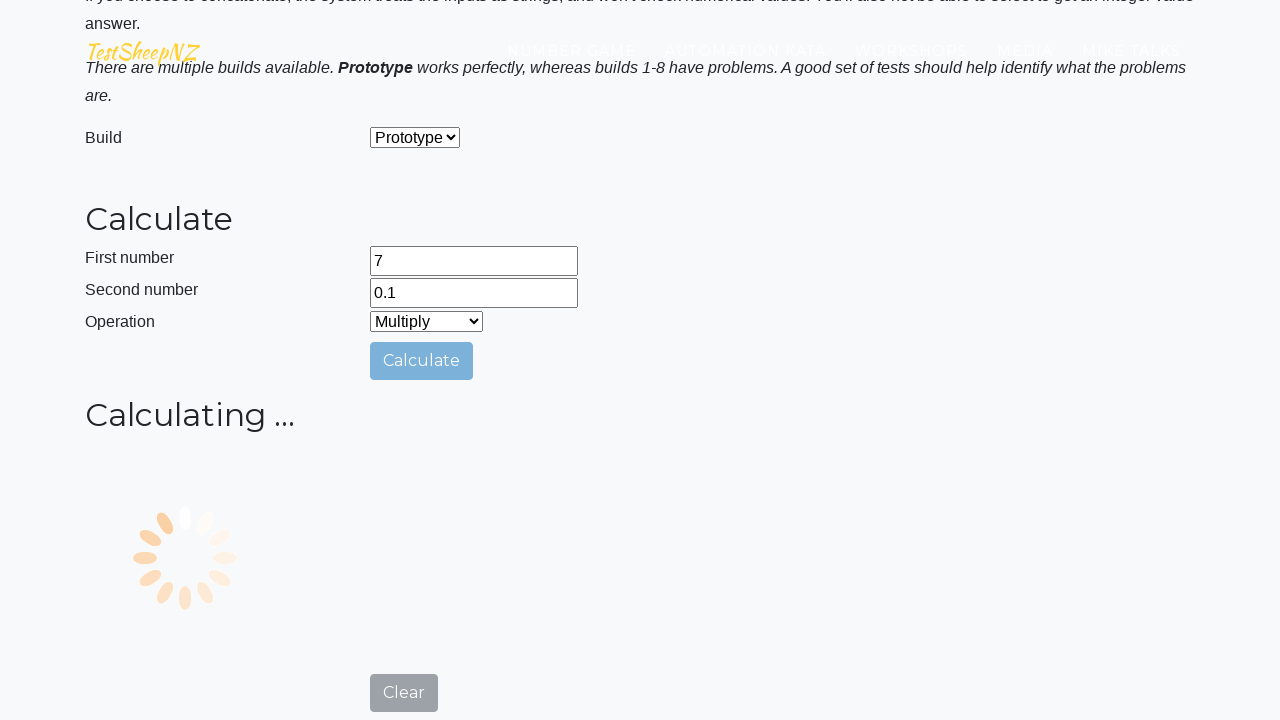

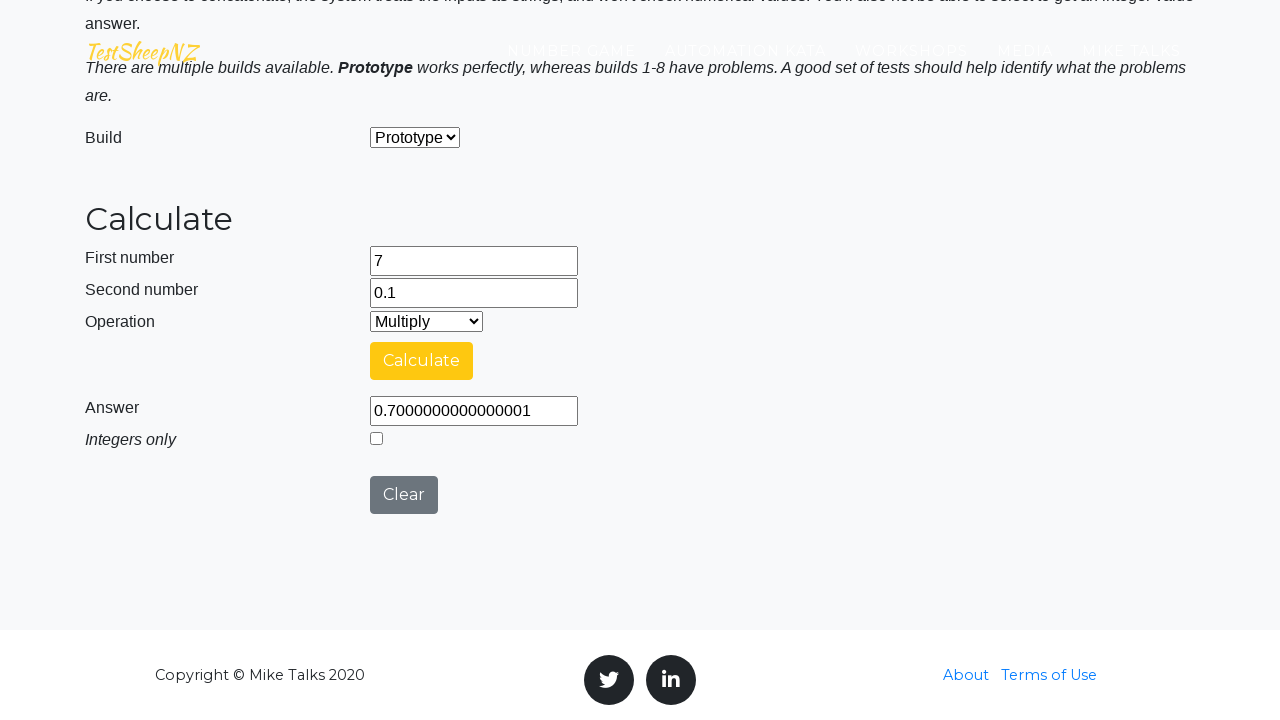